Fills out a registration form on ParaBank website with user information and submits it

Starting URL: https://parabank.parasoft.com/parabank/register.htm

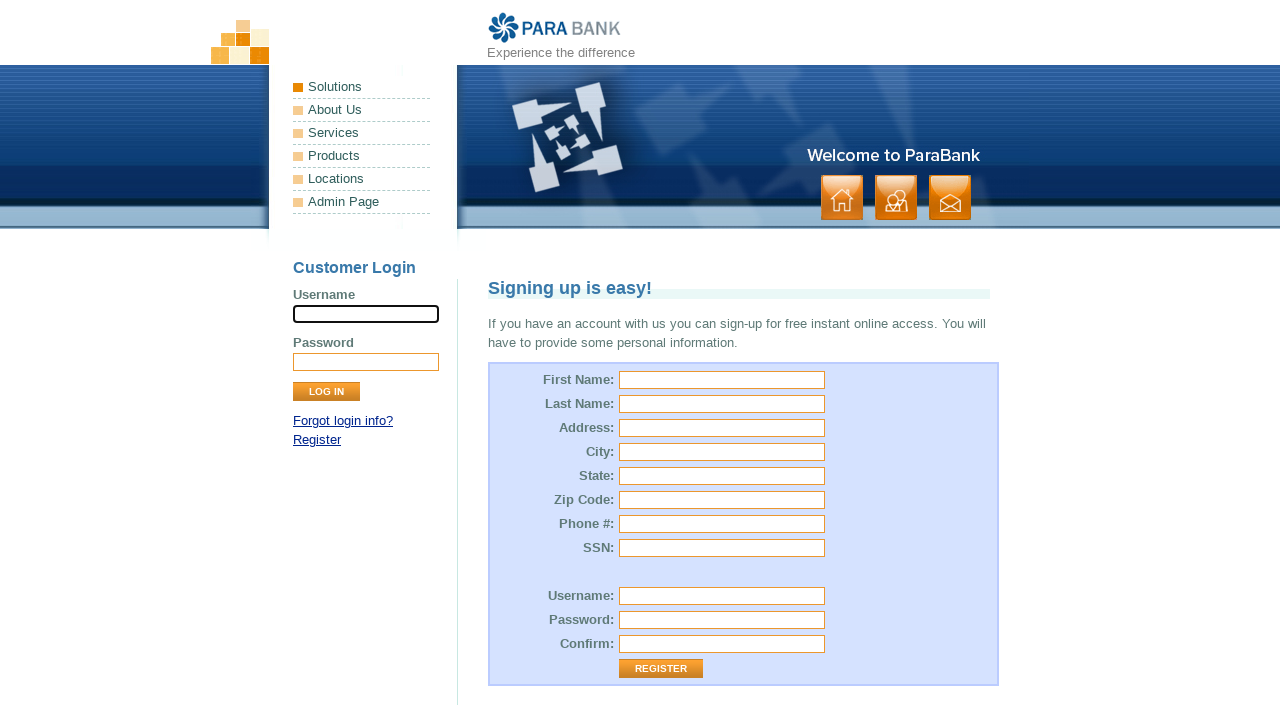

Filled first name field with 'Jane' on #customer\.firstName
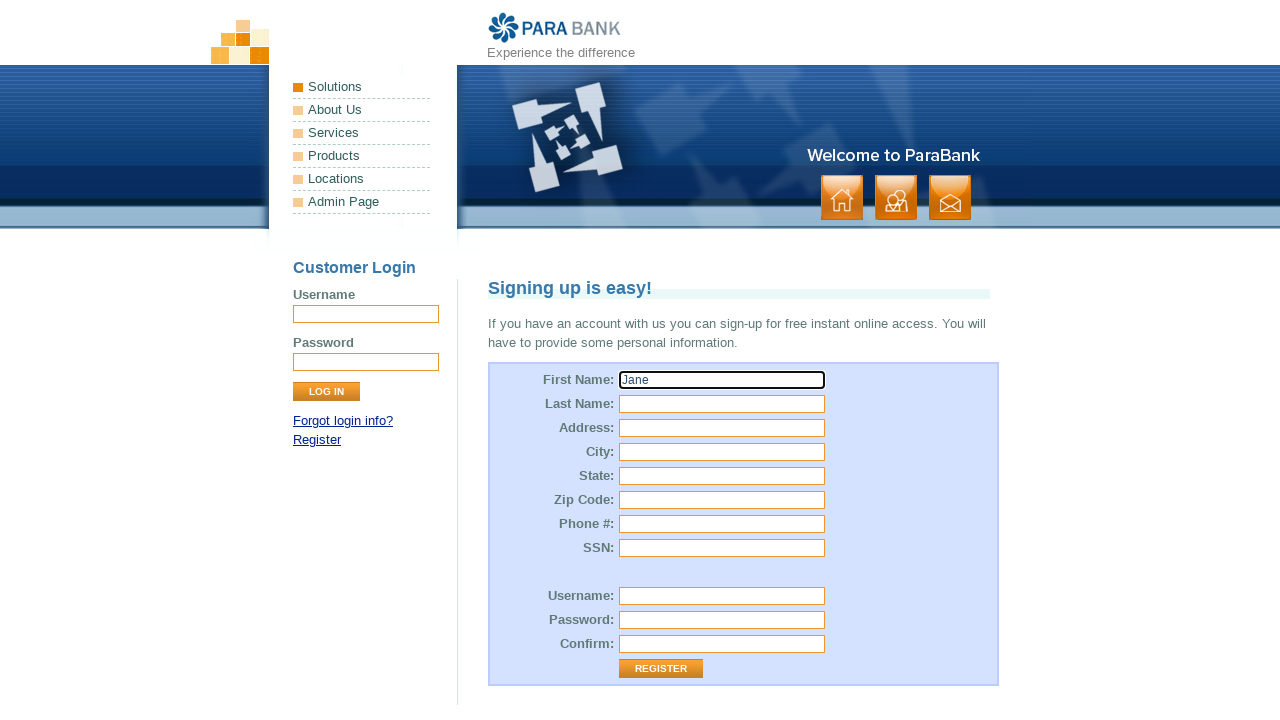

Filled last name field with 'Doe' on input[name='customer.lastName']
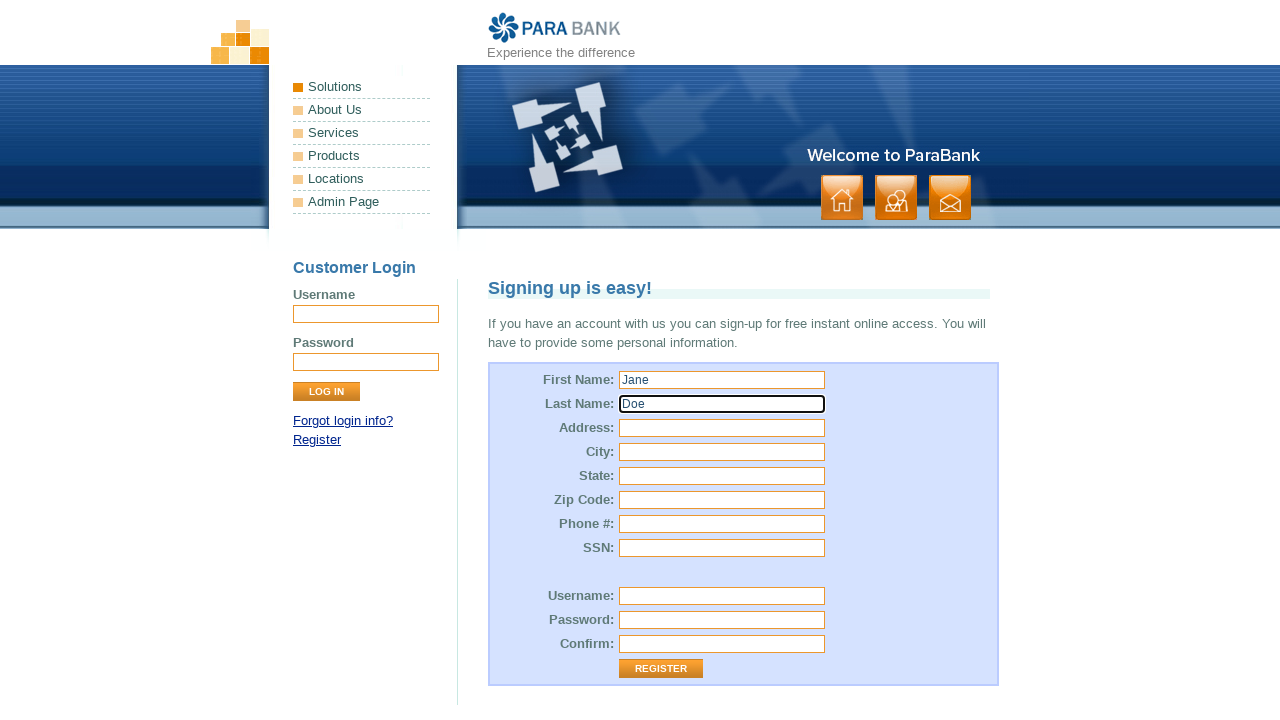

Filled street address field with '511 Wenden Lane' on #customer\.address\.street
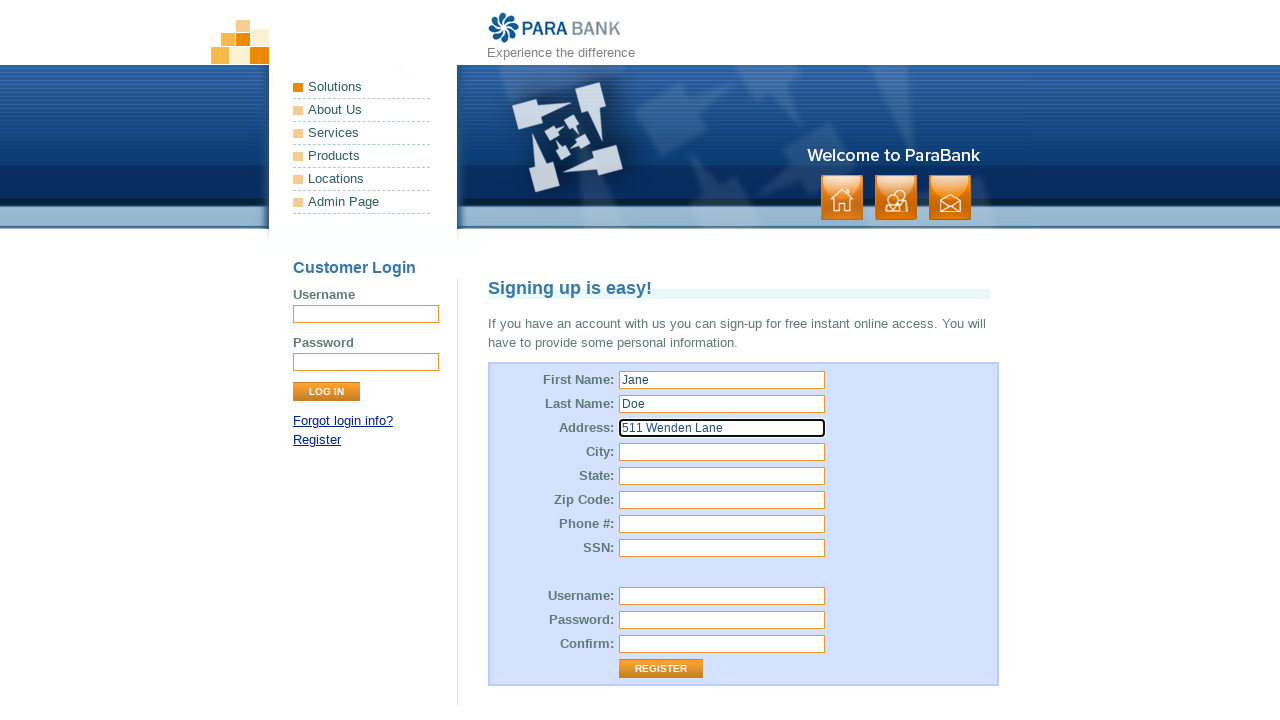

Filled city field with 'Chicago' on input[name='customer.address.city']
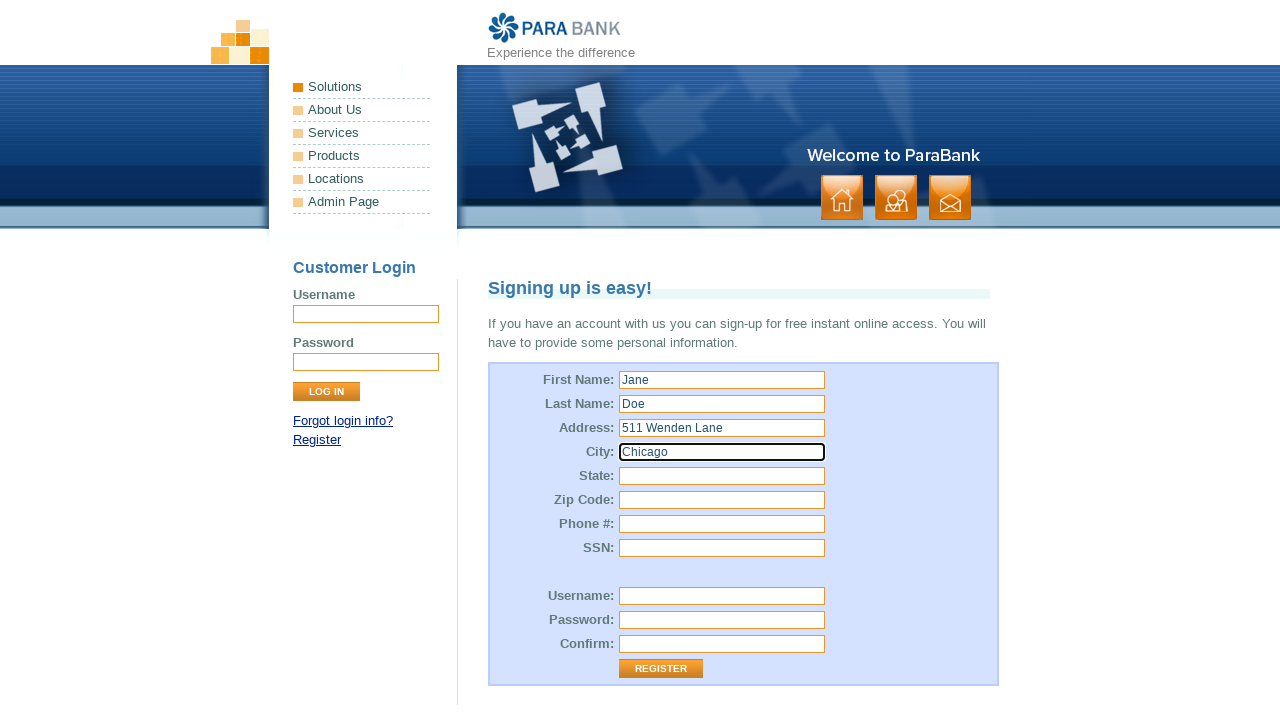

Filled state field with 'Illinois' on #customer\.address\.state
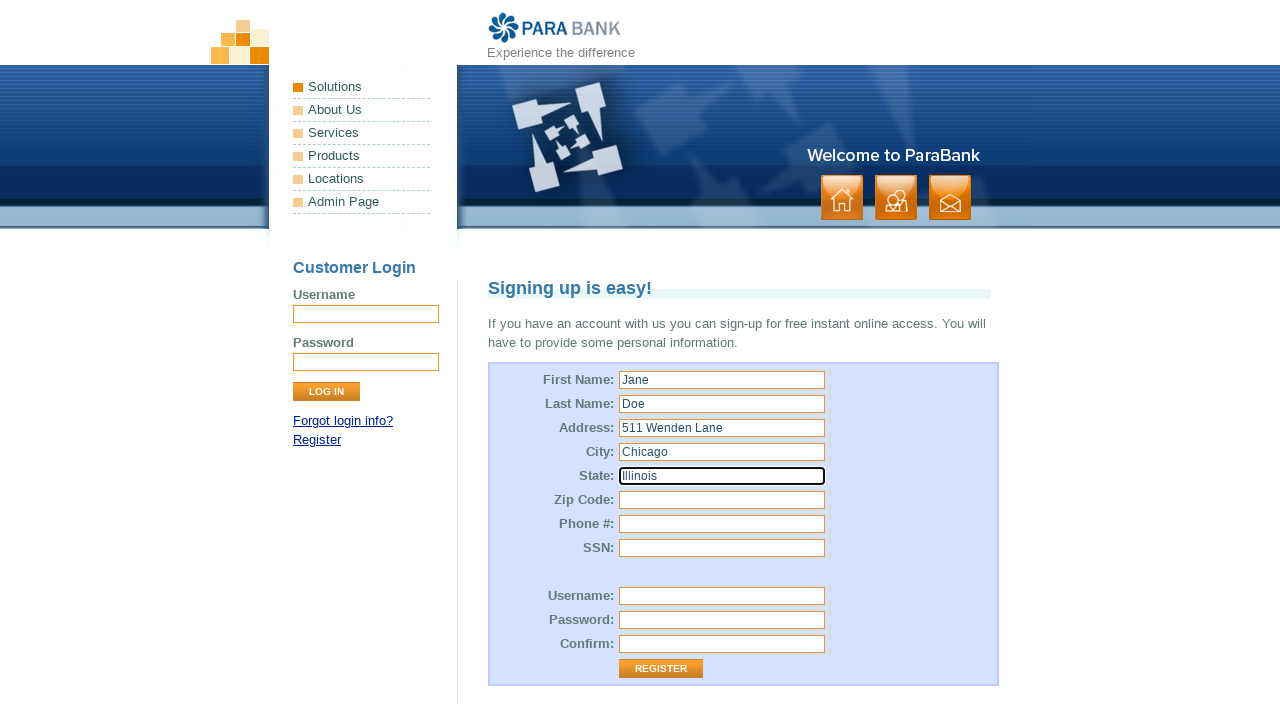

Filled zip code field with '60462' on input[name='customer.address.zipCode']
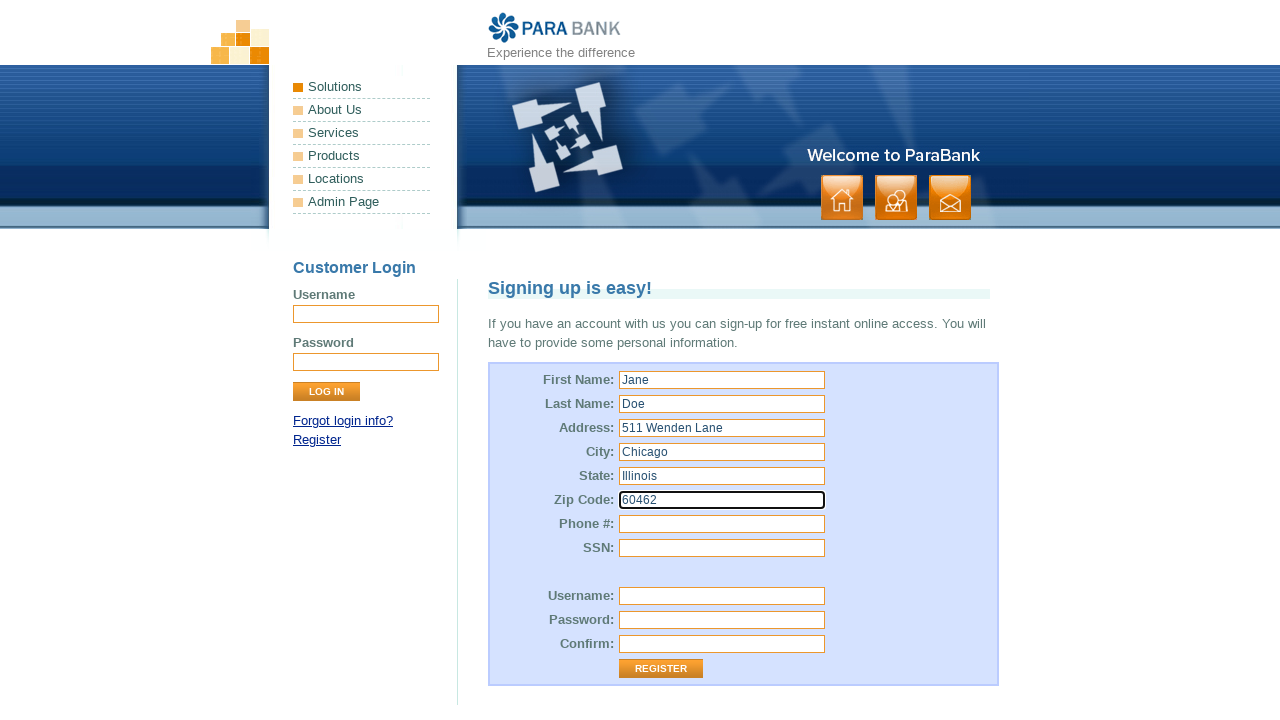

Filled phone number field with '648-487-3214' on #customer\.phoneNumber
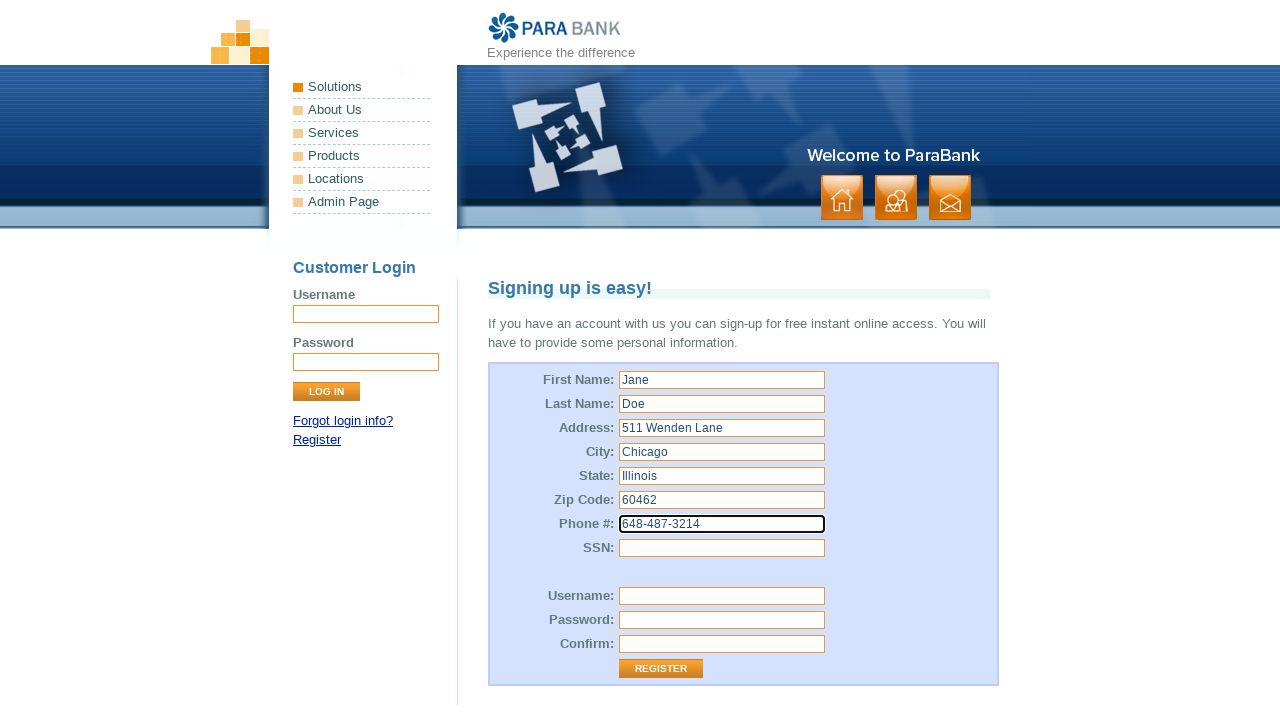

Filled SSN field with '654-88-8769' on input[name='customer.ssn']
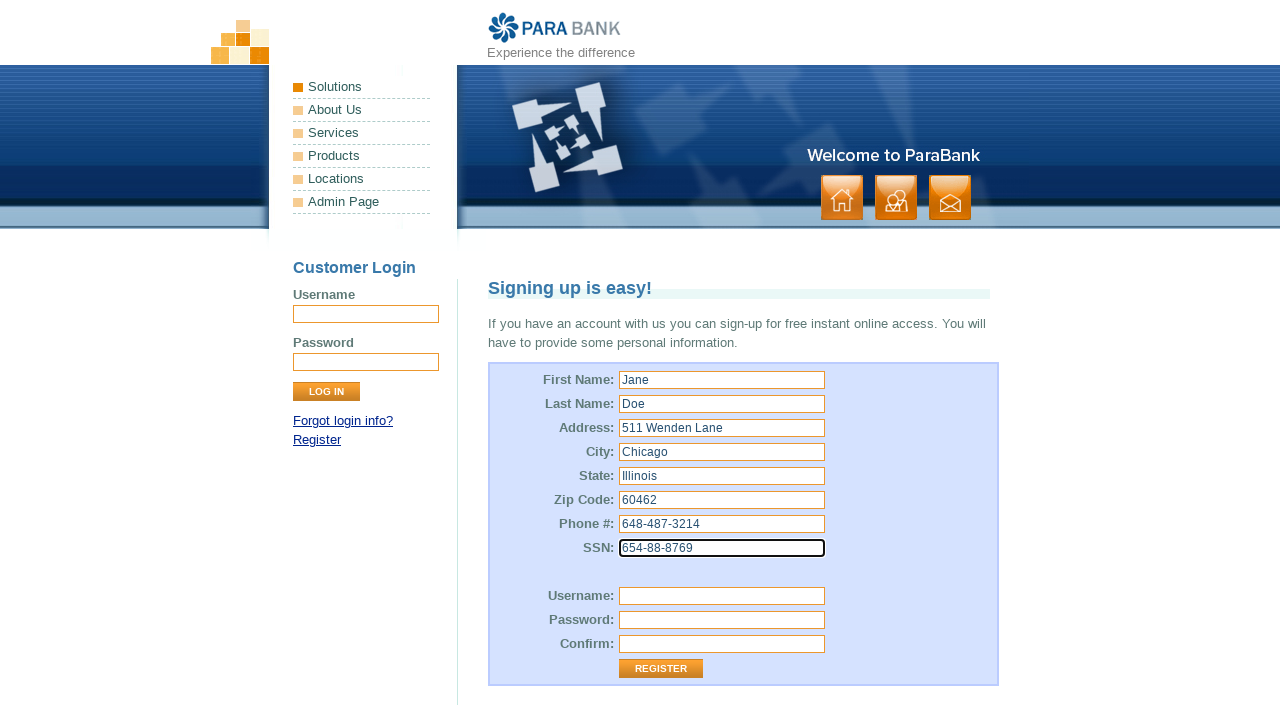

Filled username field with 'testuser2024' on #customer\.username
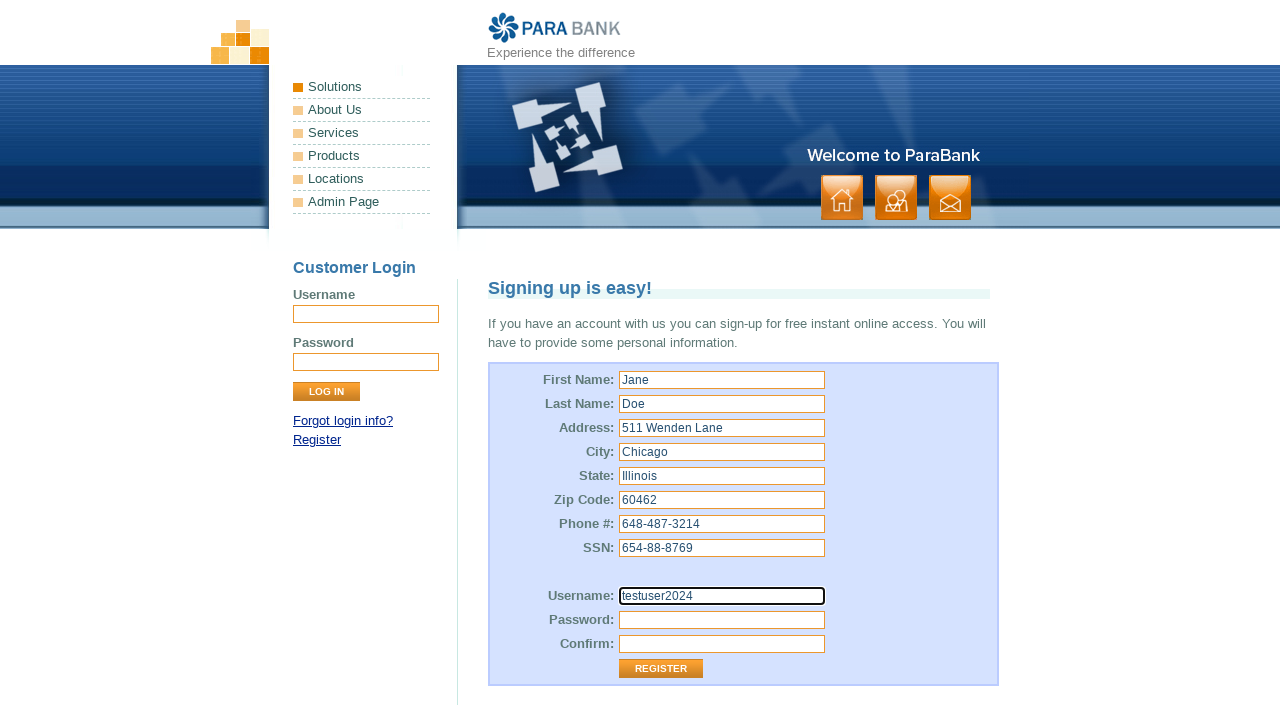

Filled password field with 'SecurePass123' on input[name='customer.password']
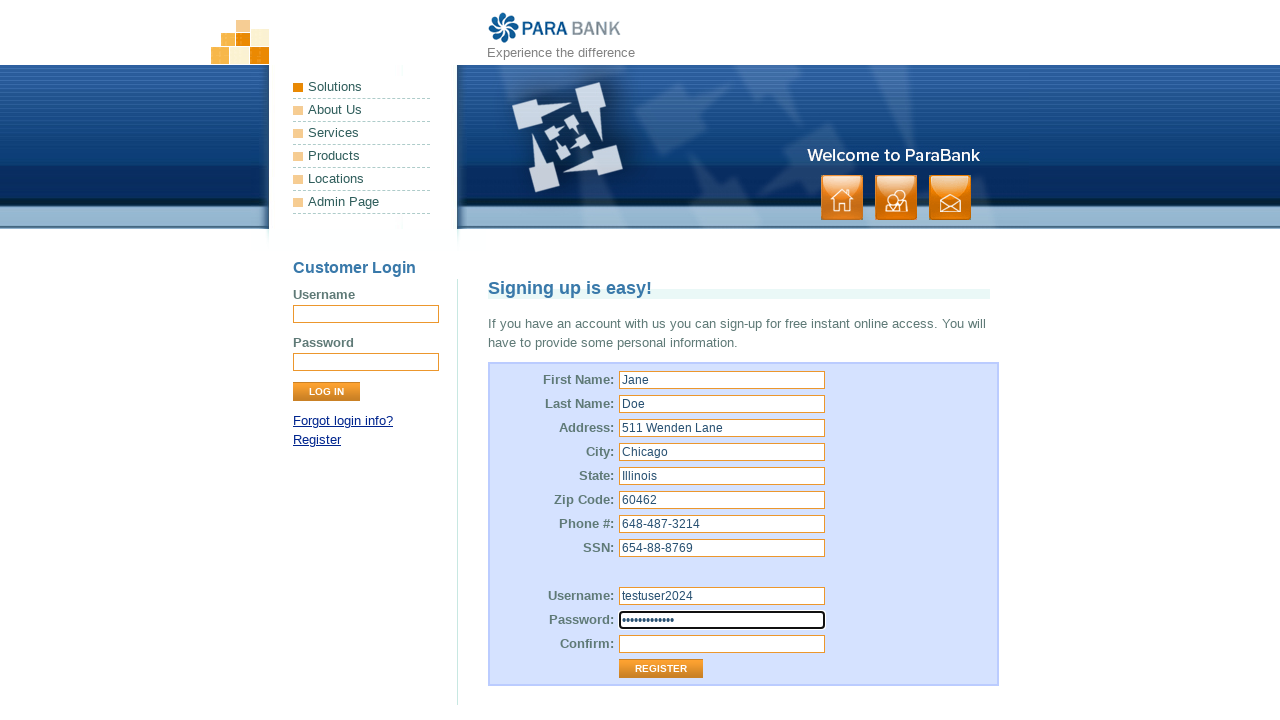

Filled repeated password field with 'SecurePass123' on #repeatedPassword
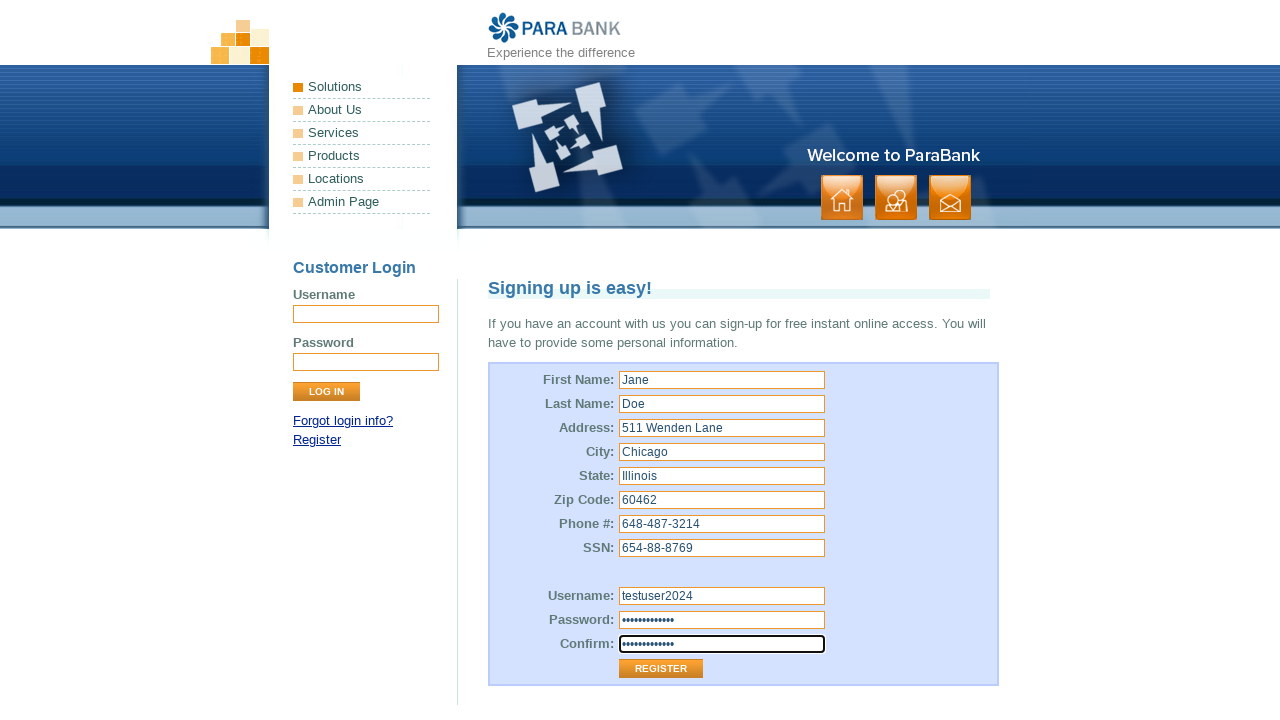

Clicked Register button to submit the registration form at (661, 669) on input[value='Register']
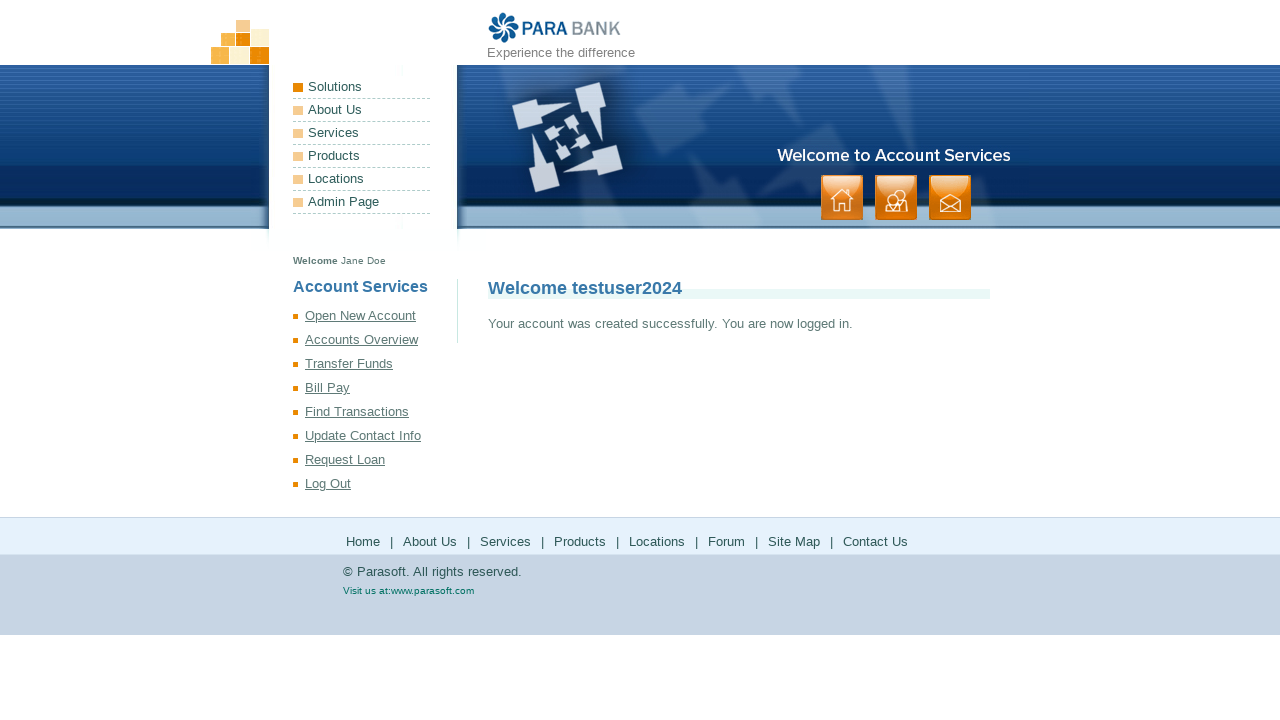

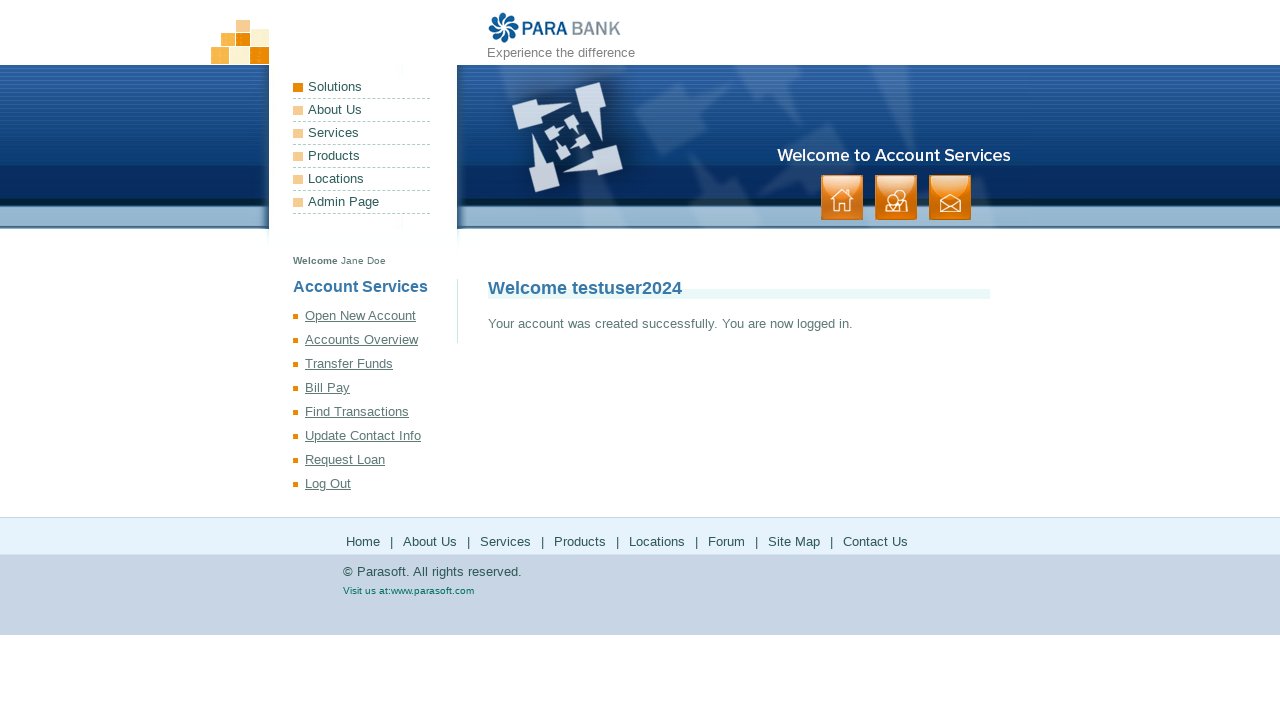